Tests navigation menu interaction by hovering over the MEN category and clicking on Shirts subcategory

Starting URL: https://www.ajio.com/

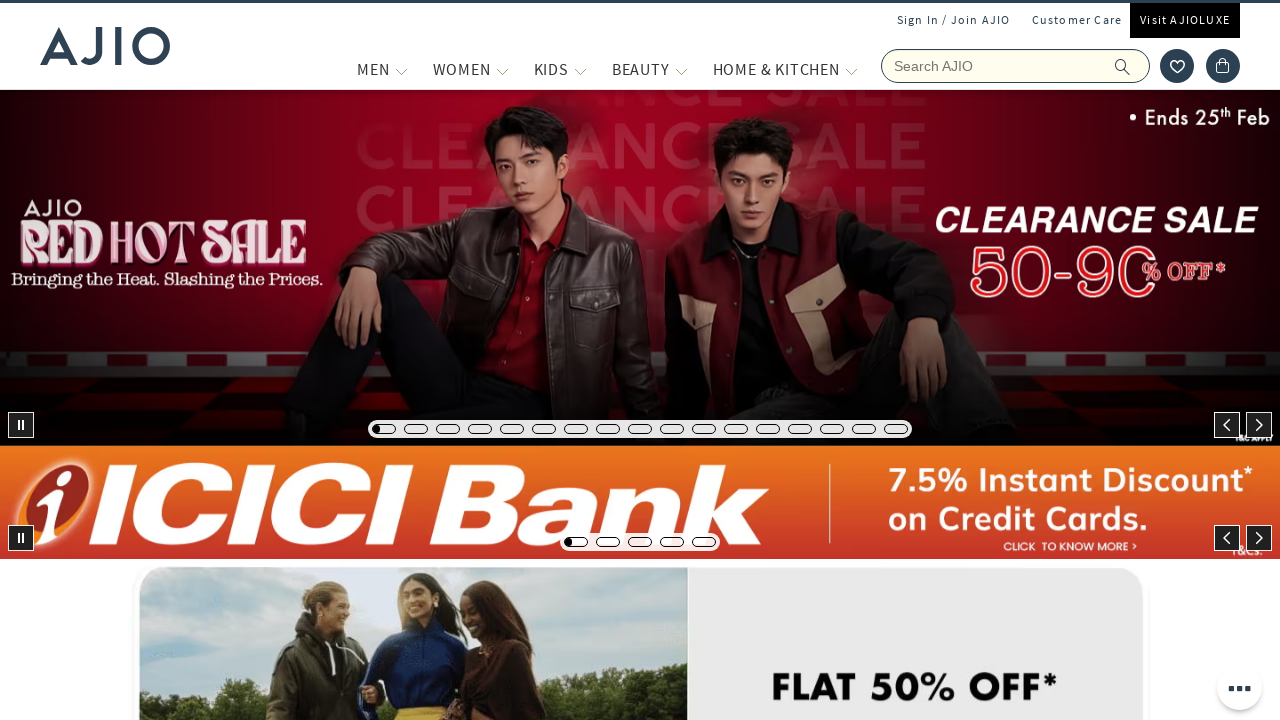

Hovered over MEN category in navigation menu at (373, 69) on xpath=//span[text()='MEN']
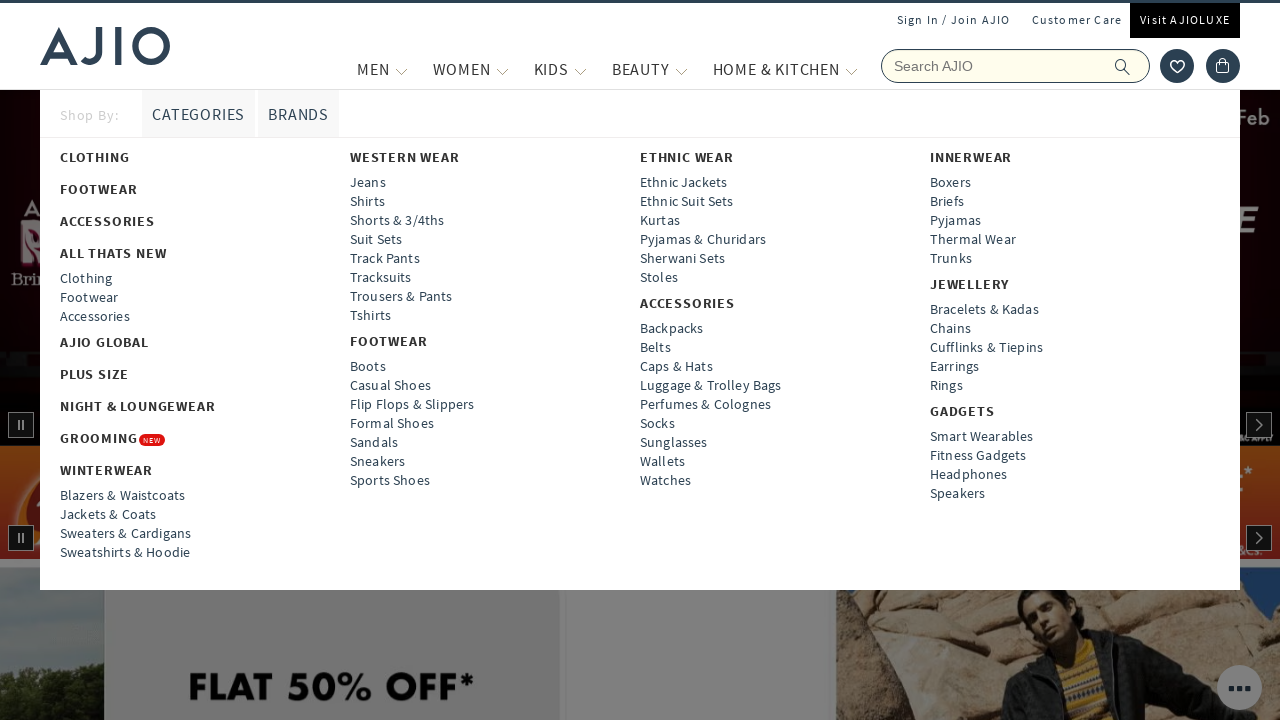

Waited 3 seconds for submenu to appear
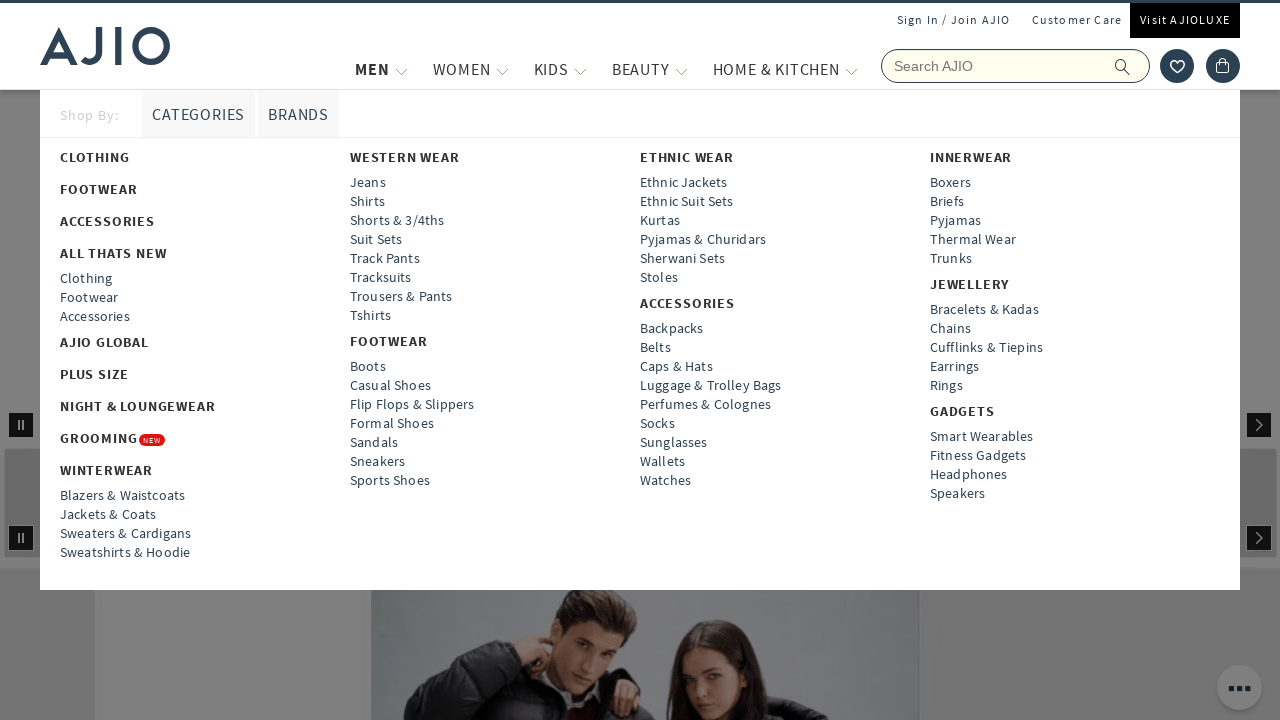

Clicked on Shirts subcategory at (125, 552) on text=Shirts
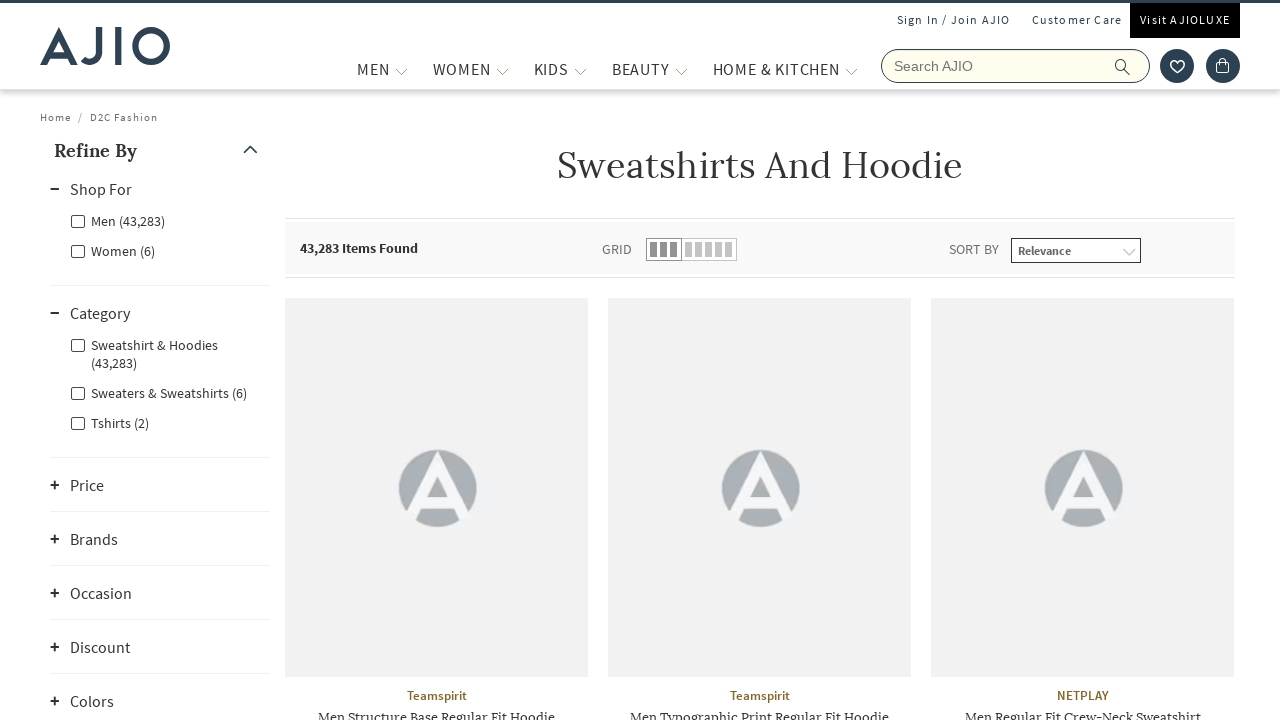

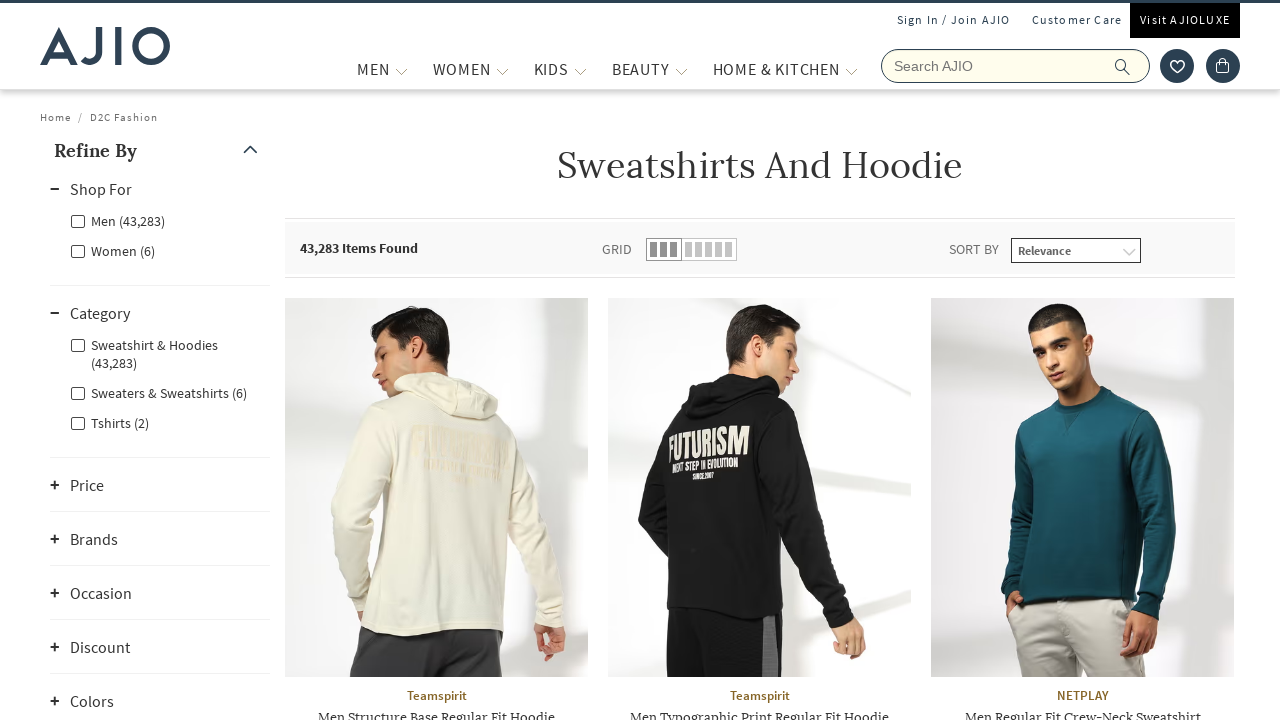